Navigates to a Stepik lesson page and waits for it to load. This is a basic page navigation test.

Starting URL: https://stepik.org/lesson/25969/step/11

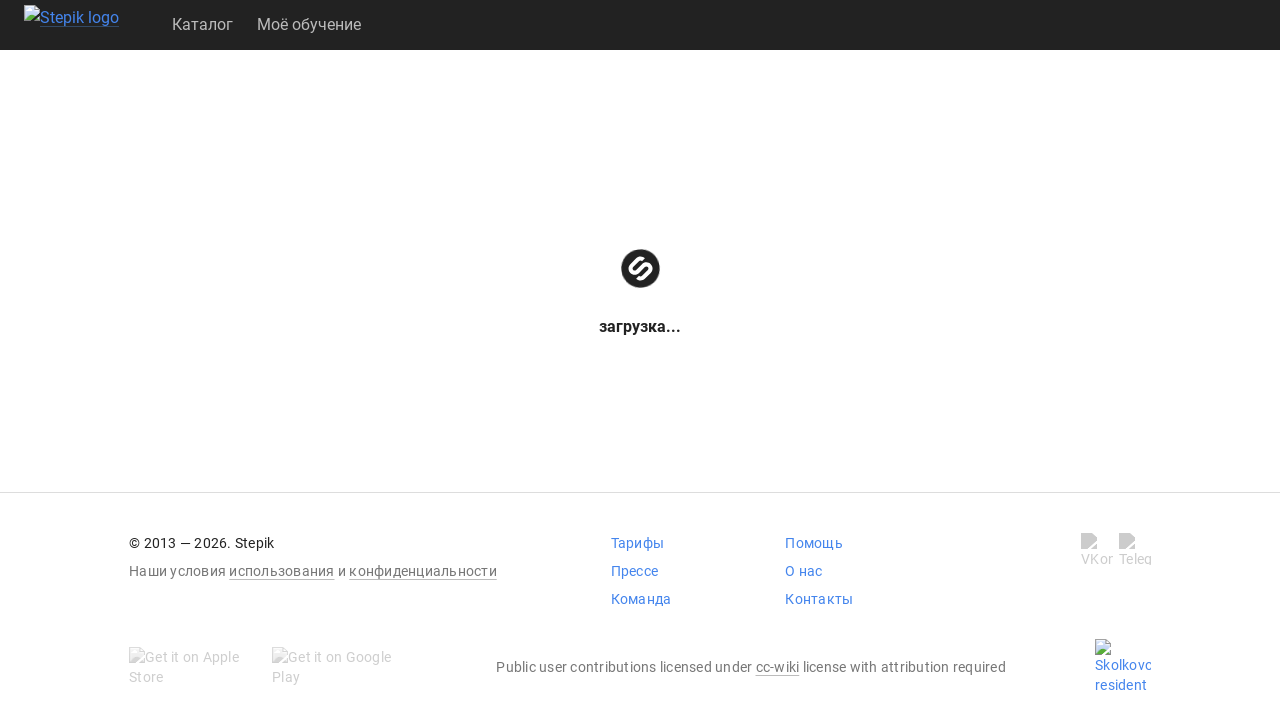

Waited for Stepik lesson page to reach domcontentloaded state
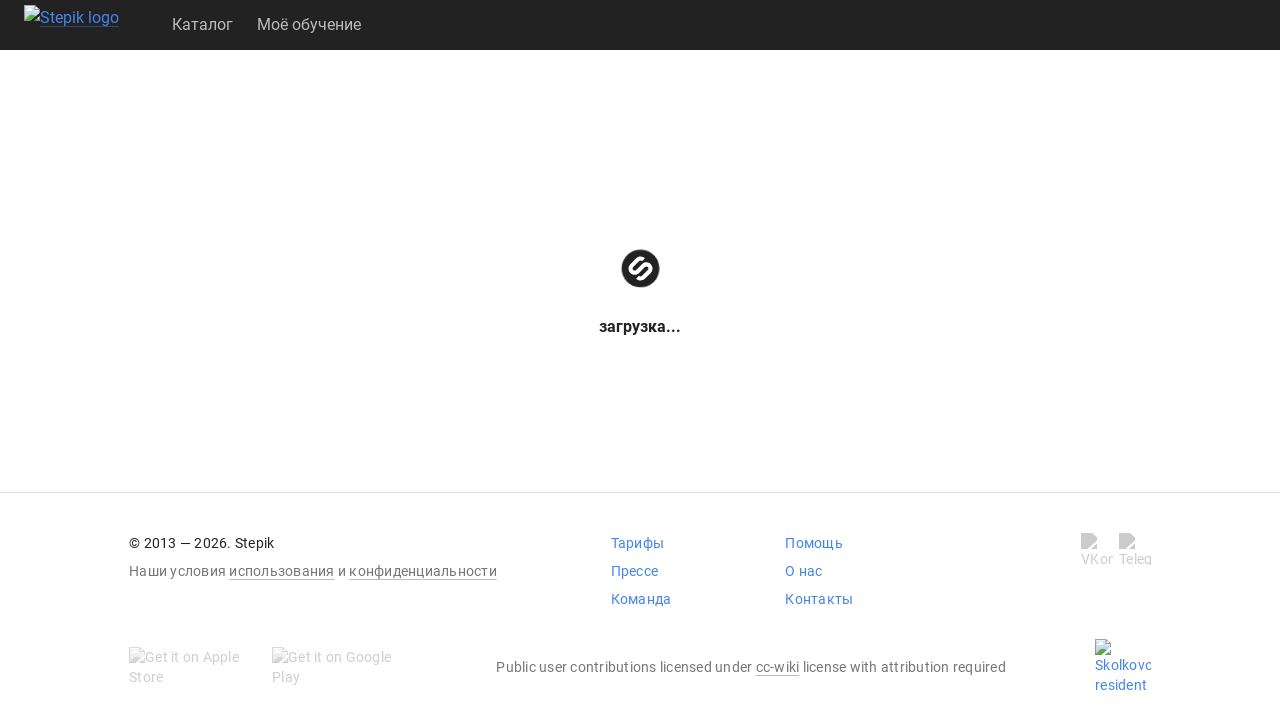

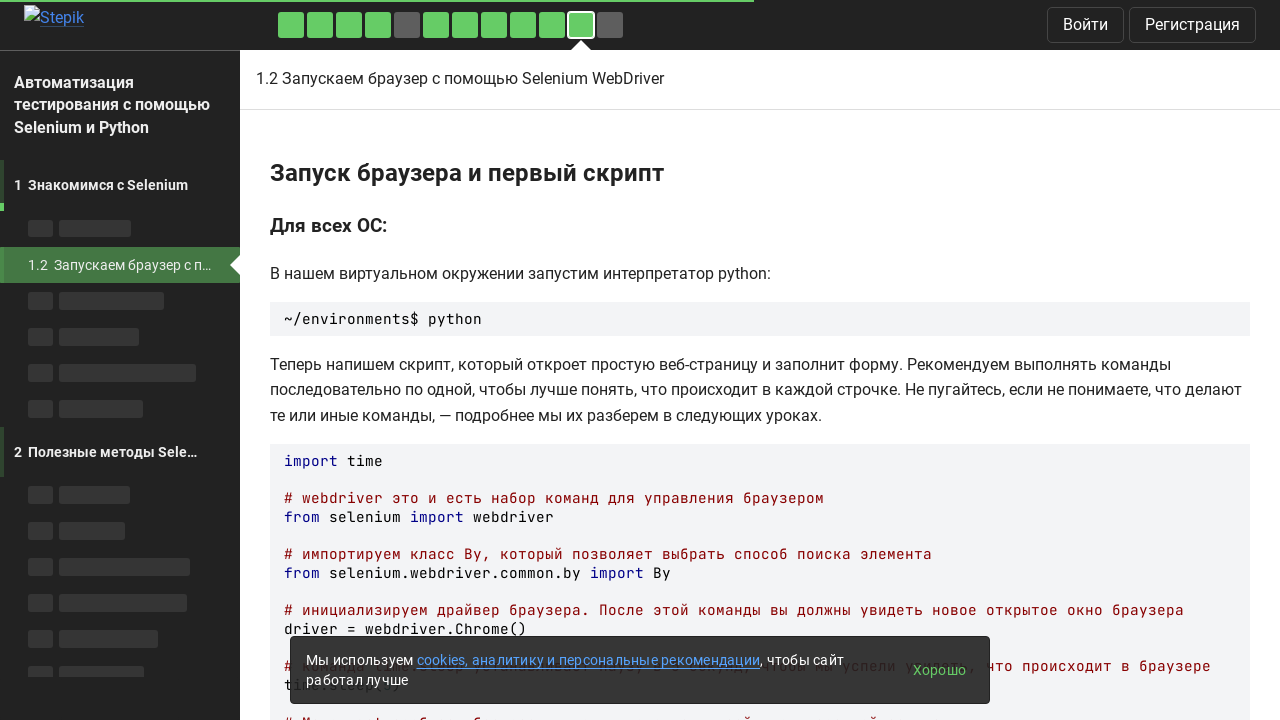